Tests clicking the Unauthorized API link and verifies the response shows 401 Unauthorized status

Starting URL: https://demoqa.com/elements

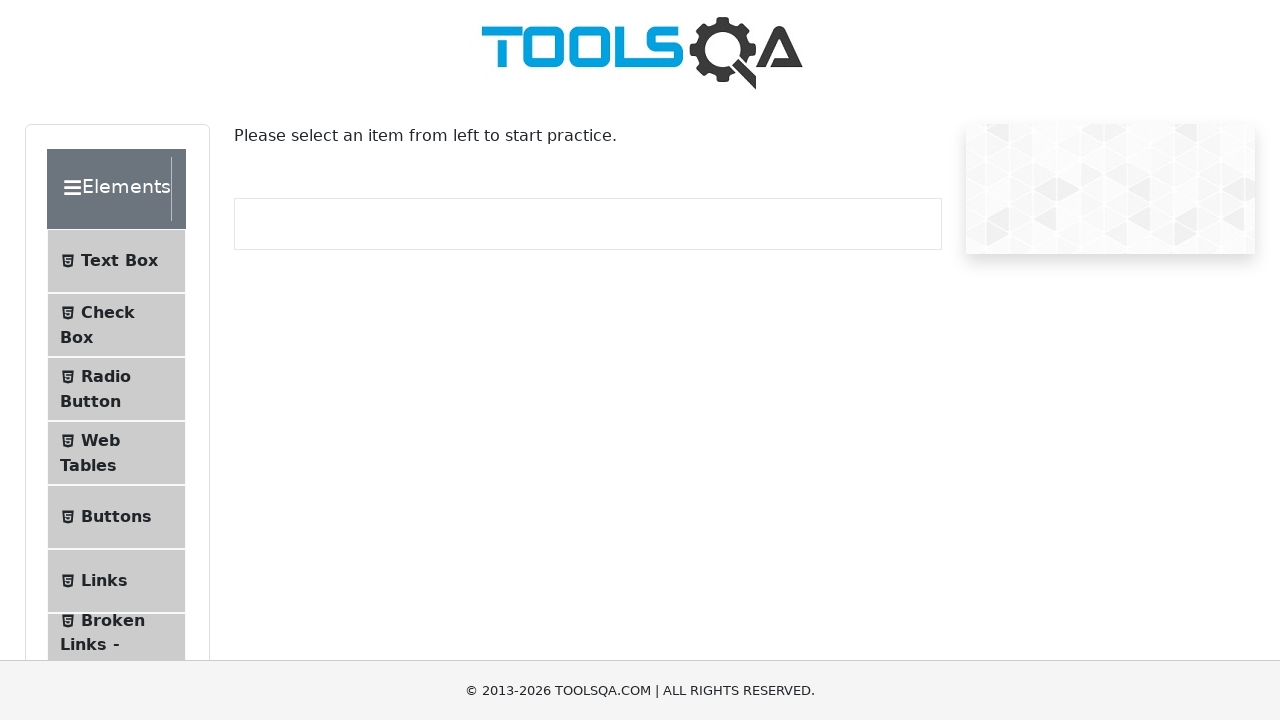

Scrolled Links menu item into view
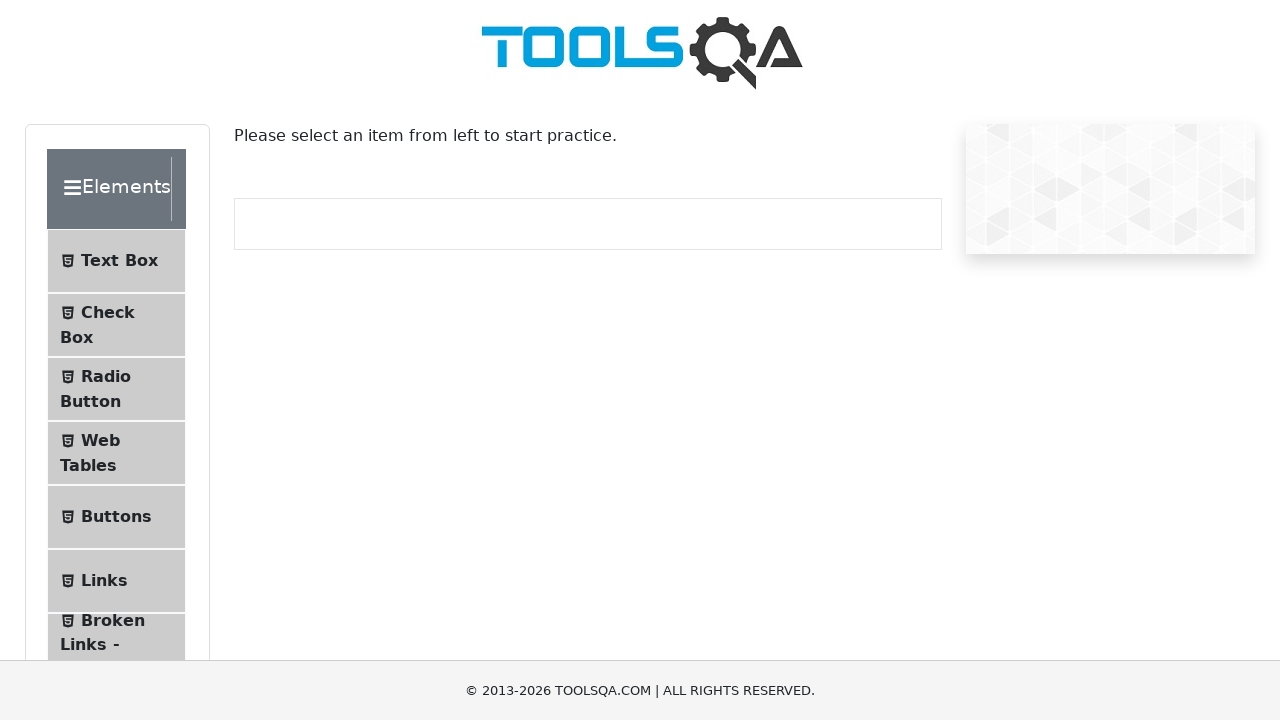

Clicked on Links menu item at (104, 581) on xpath=//li[@id='item-5']//span[text()='Links']
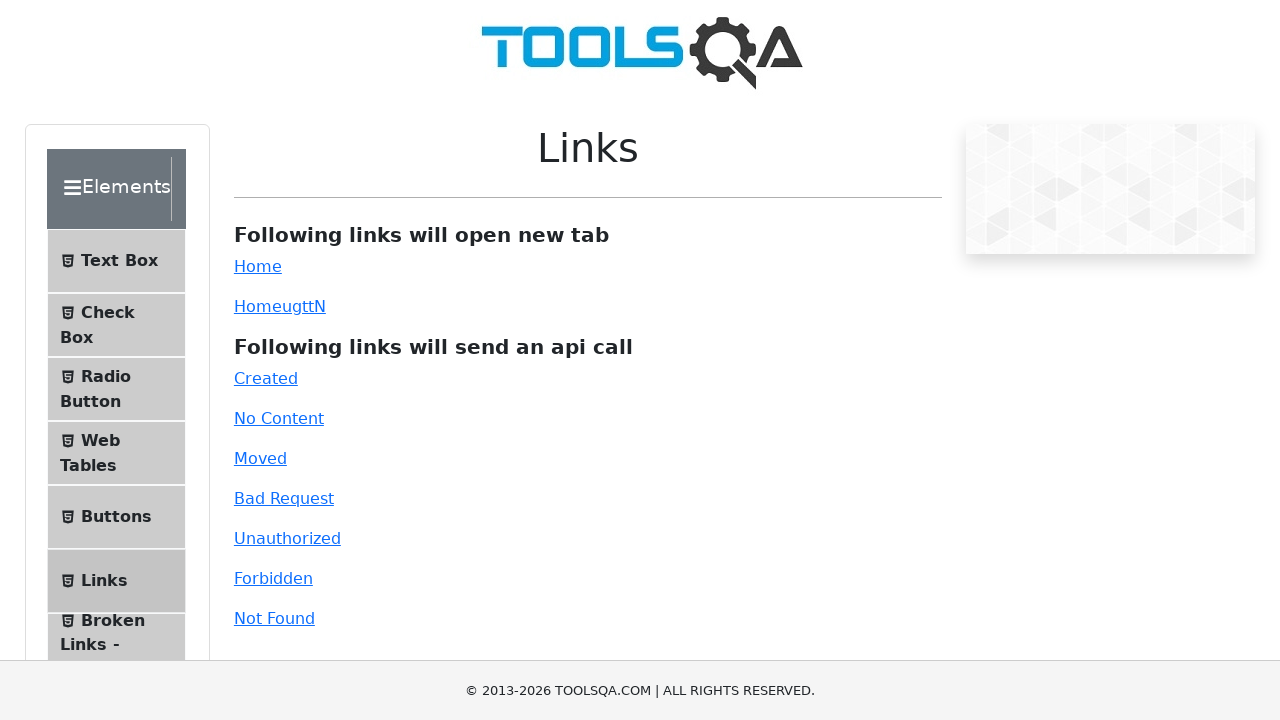

Clicked on Unauthorized API link at (287, 538) on xpath=//a[@id='unauthorized']
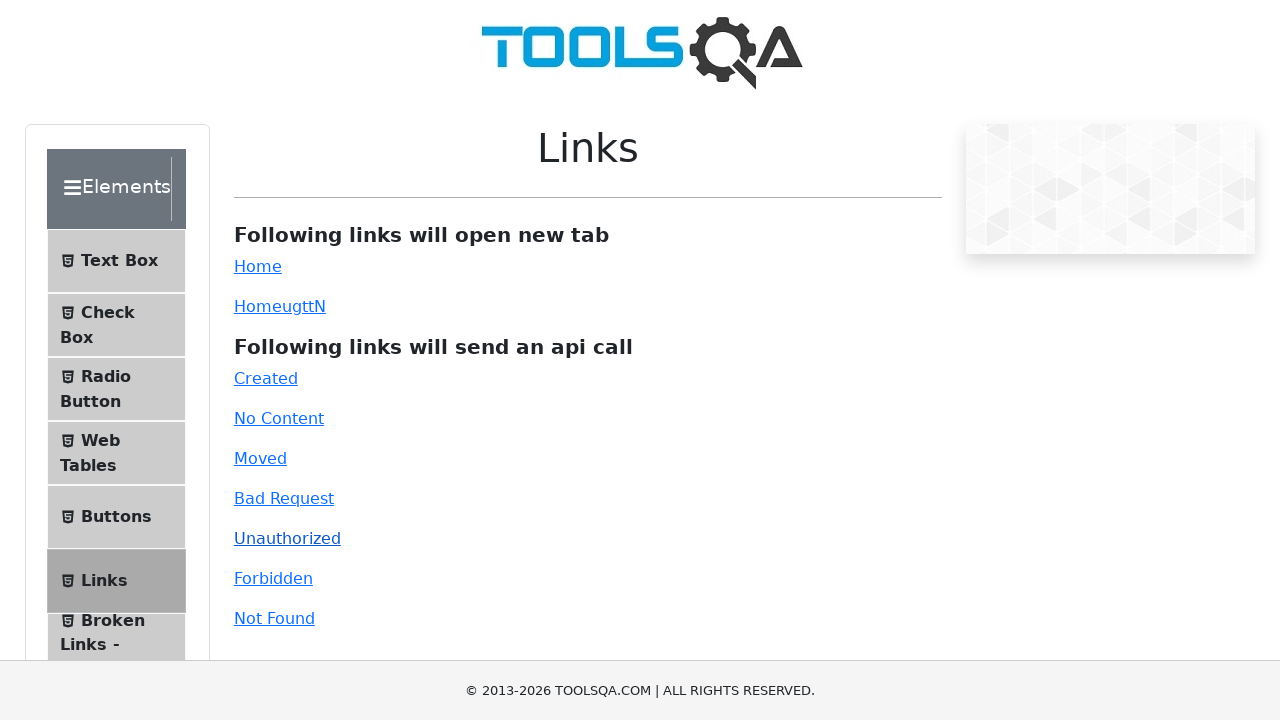

Scrolled to see the API response area
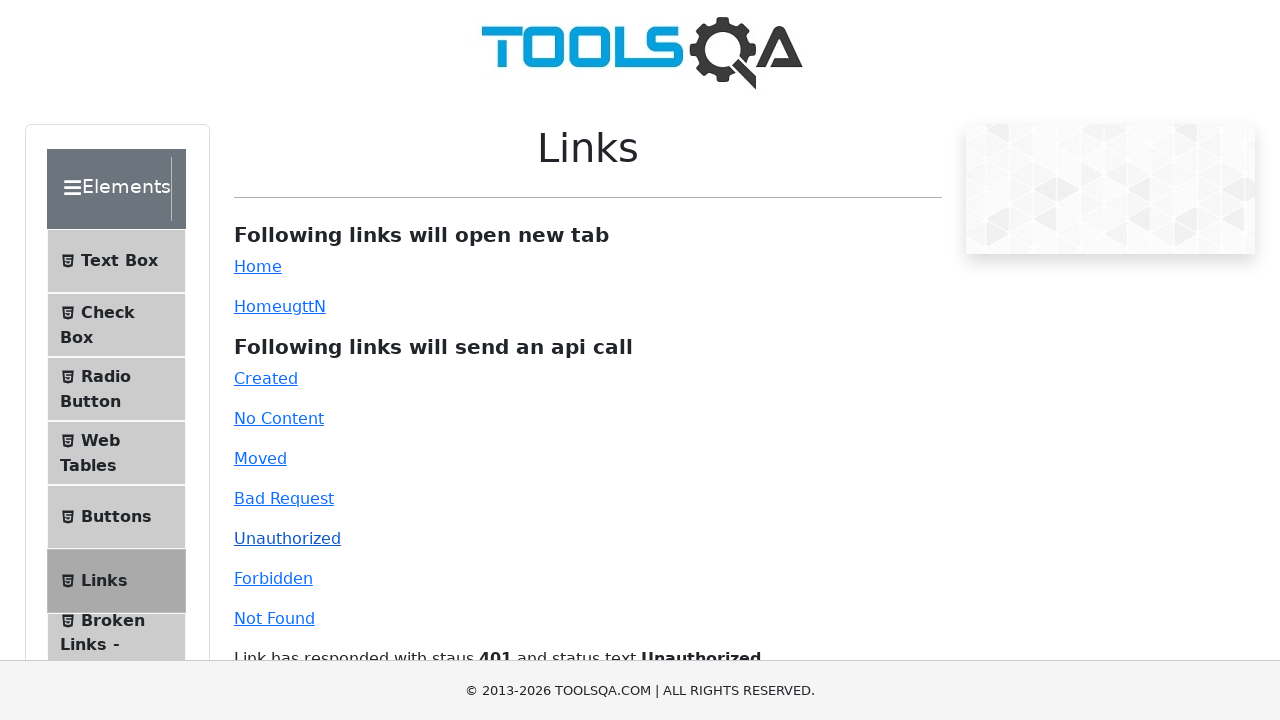

Waited for 401 Unauthorized API response to appear
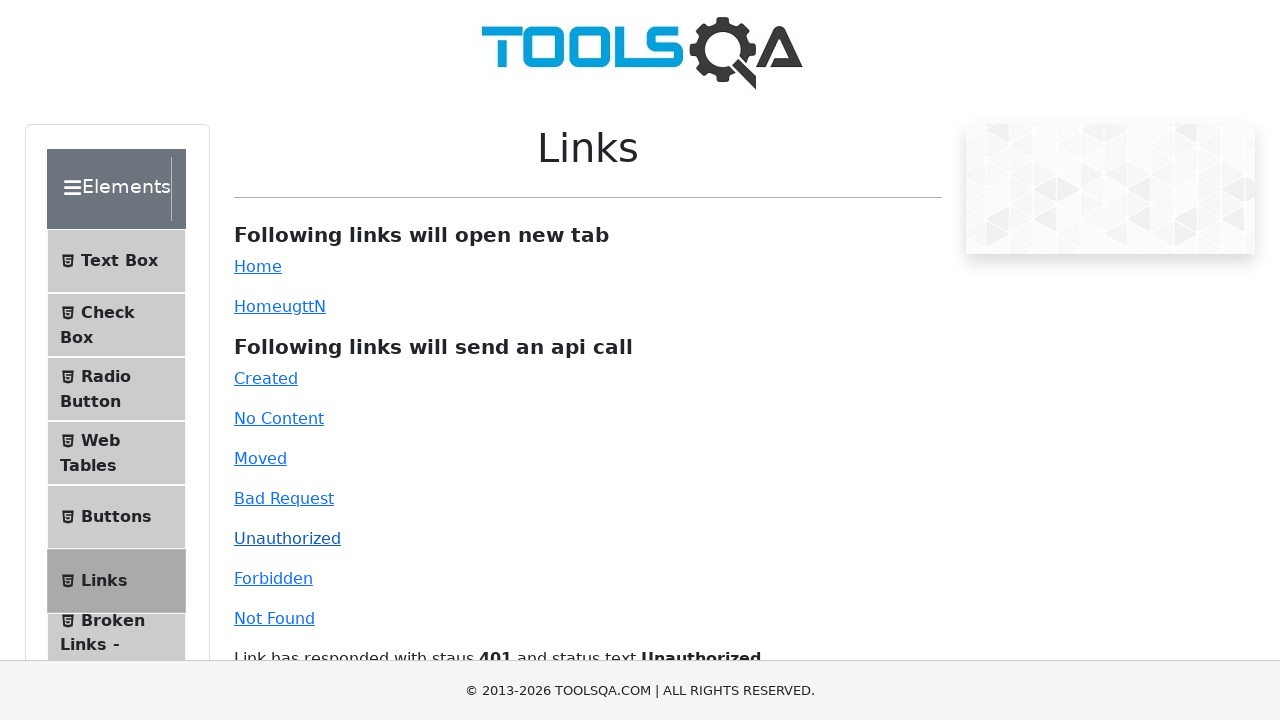

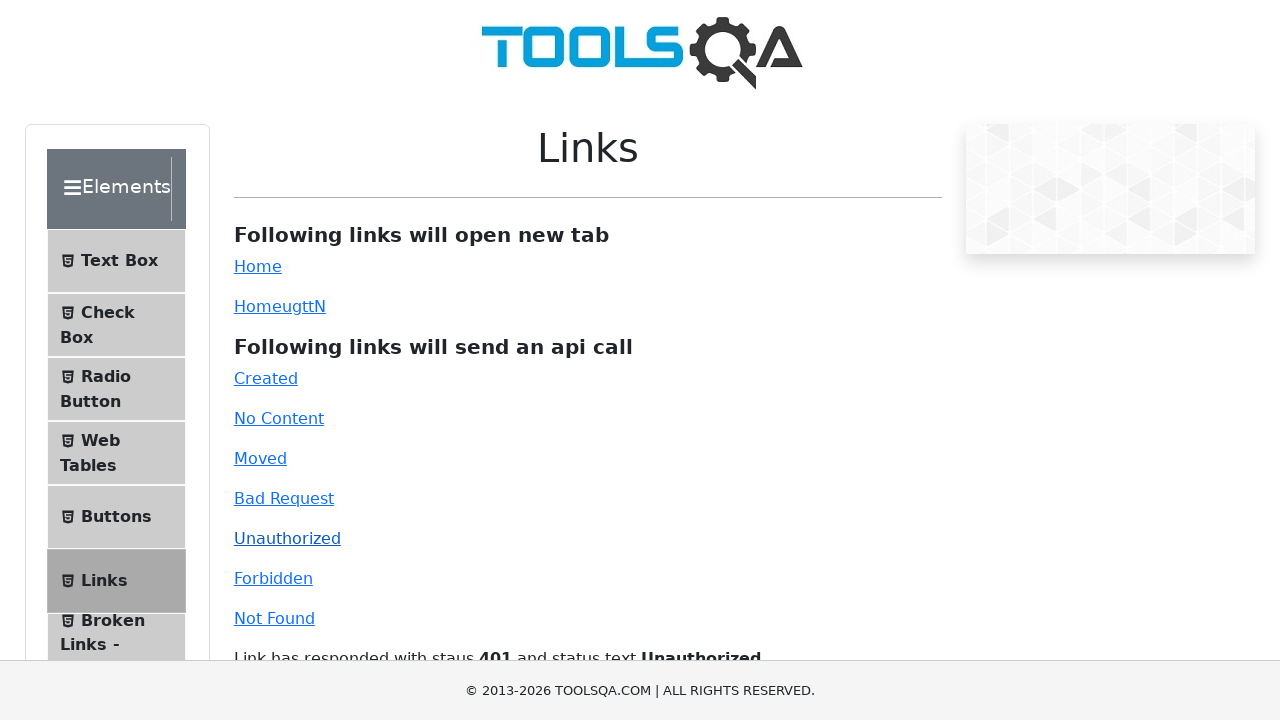